Tests navigation to the Browse Languages page and verifies the table headers are displayed

Starting URL: http://www.99-bottles-of-beer.net/

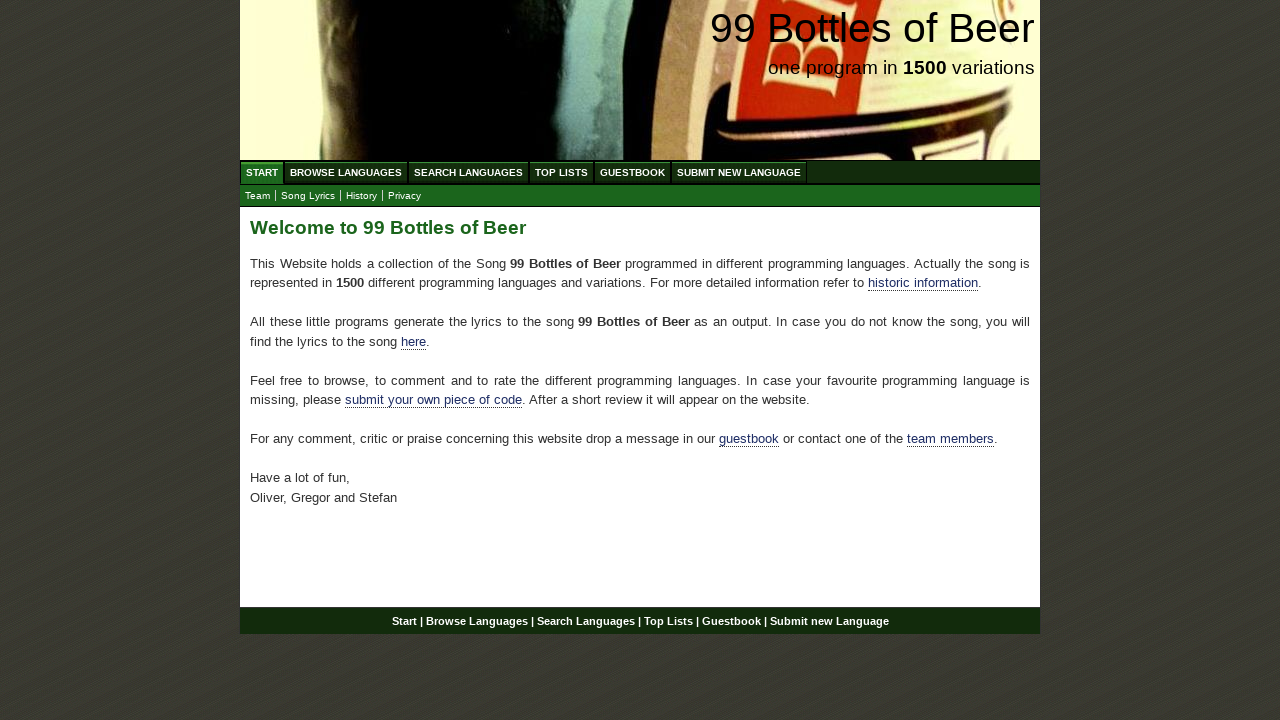

Clicked on Browse Languages link at (346, 172) on #menu a[href='/abc.html']
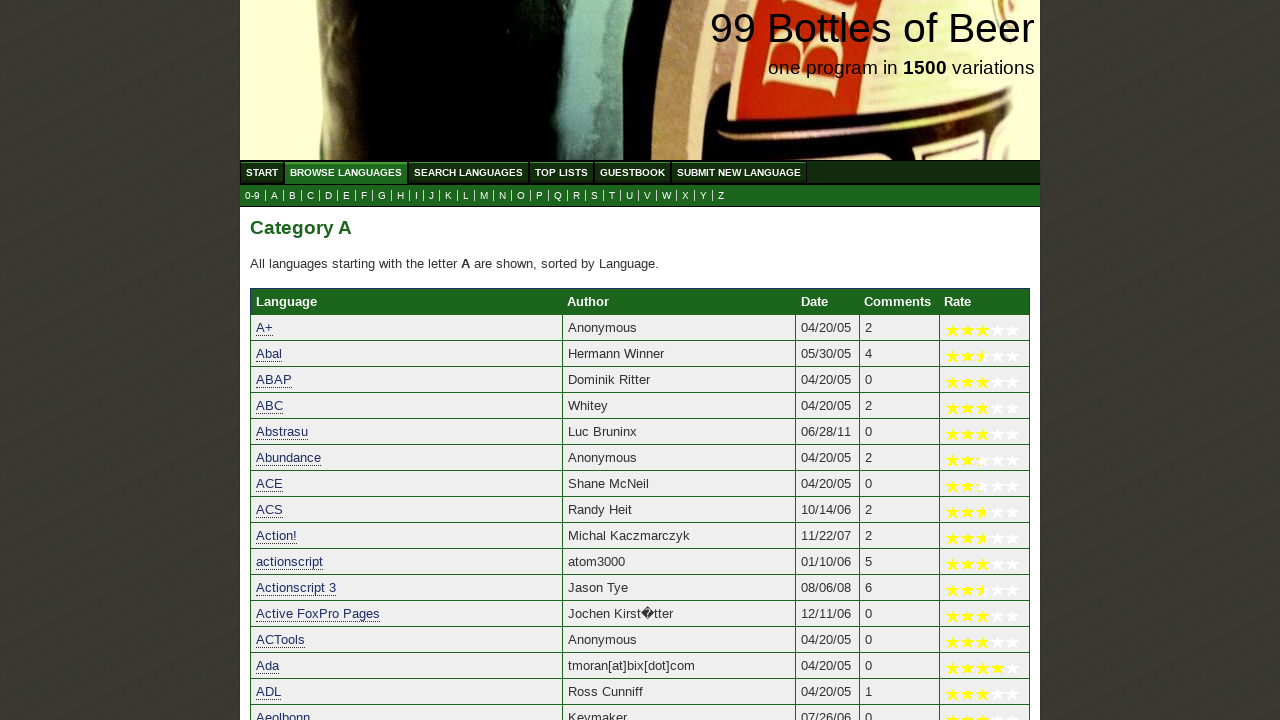

Verified 'Language' table header is displayed
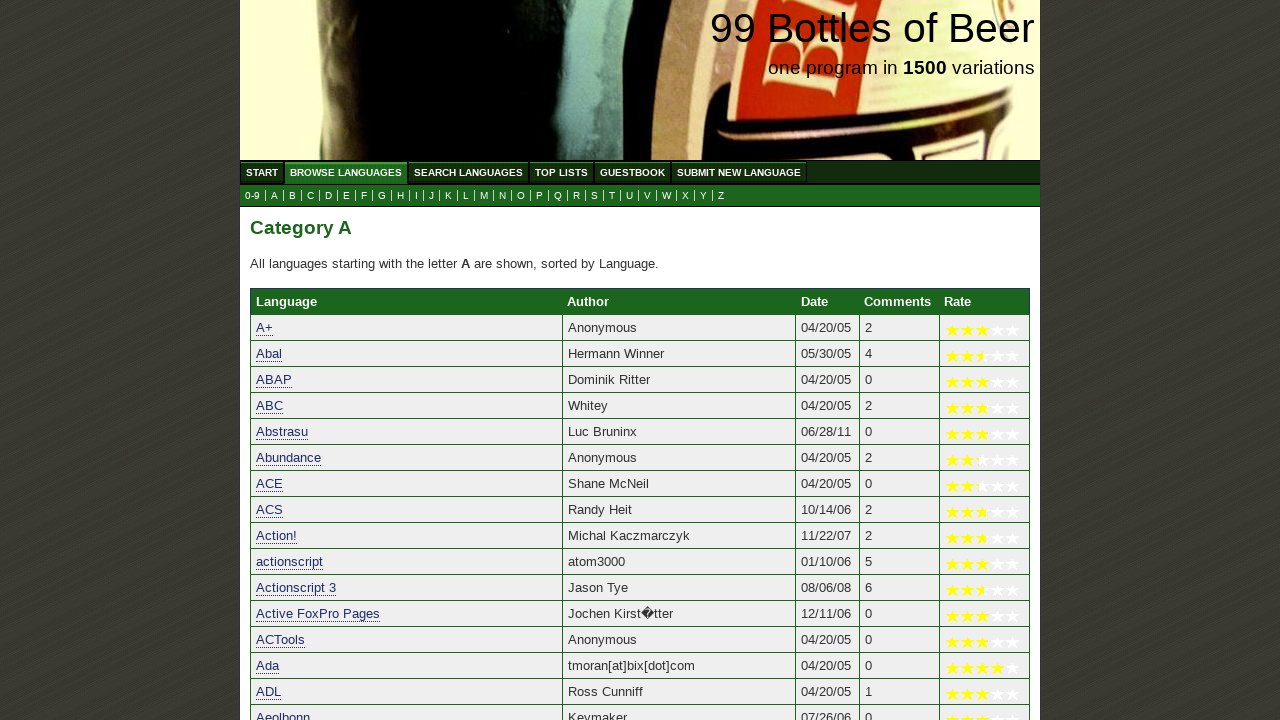

Verified 'Author' table header is displayed
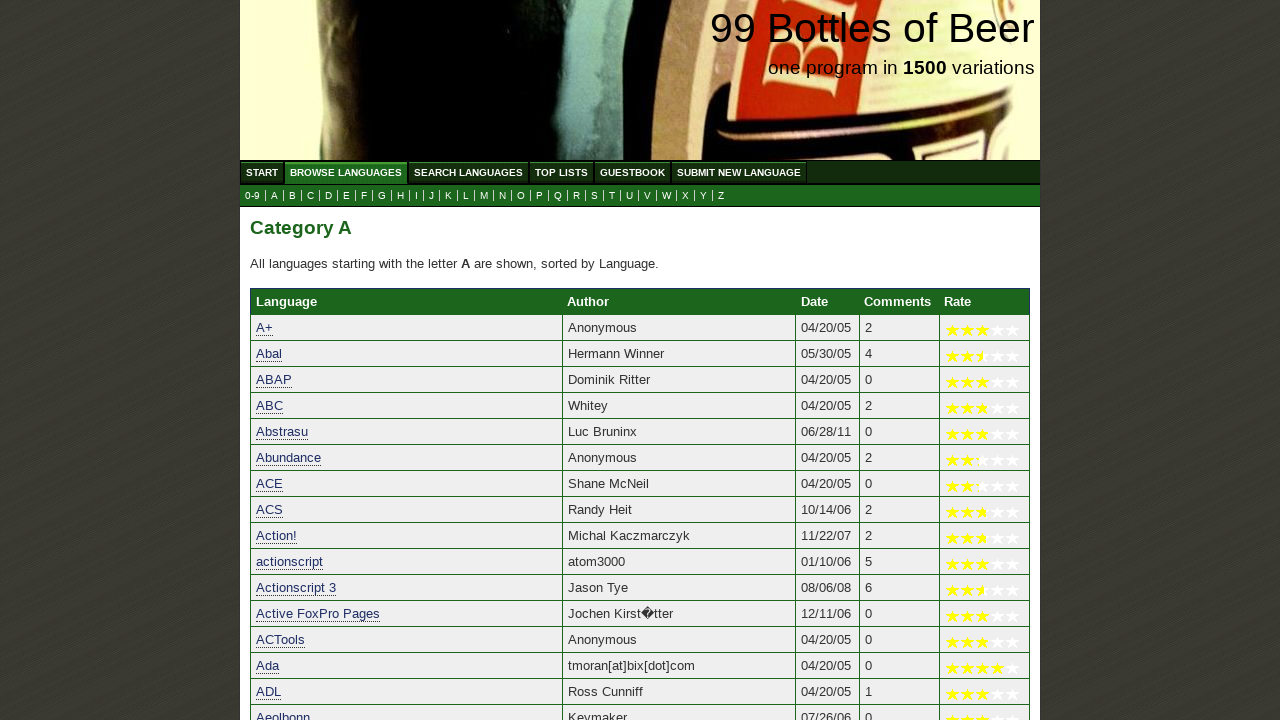

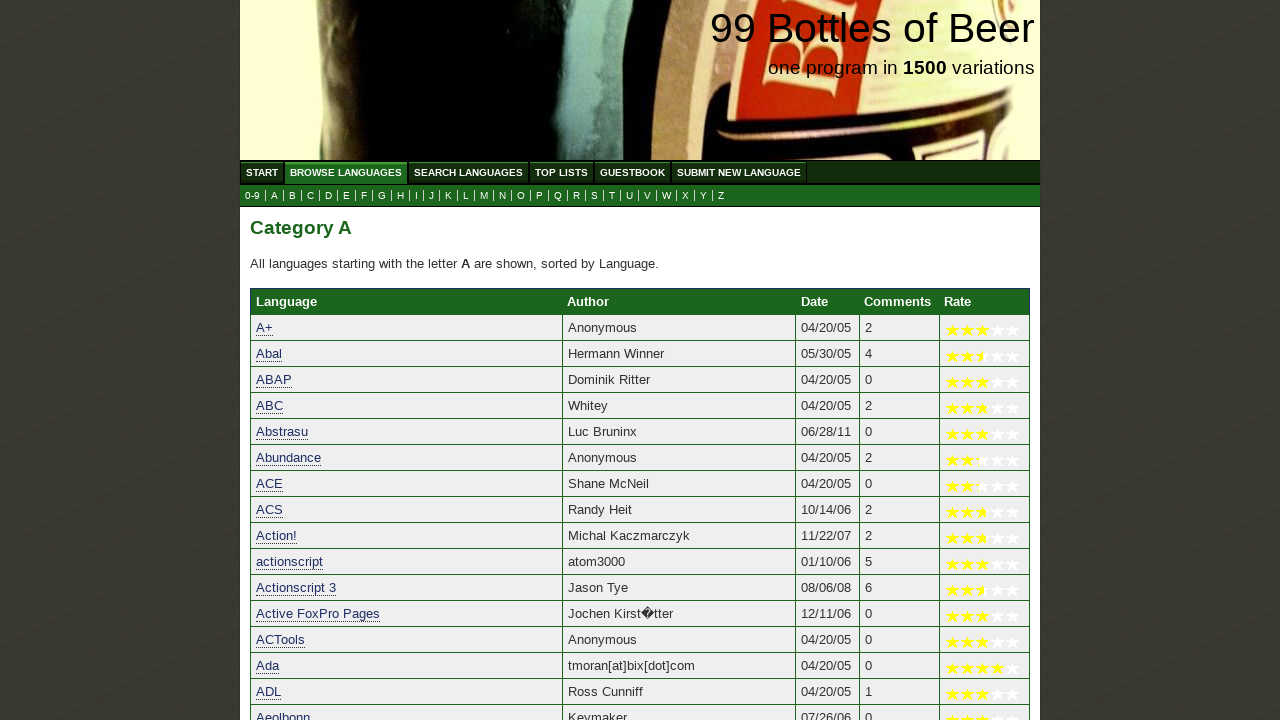